Tests the filtering functionality on a Bolivia professional elite website by clicking through multiple filter options in sequence.

Starting URL: https://profelitebolivia.web.app/

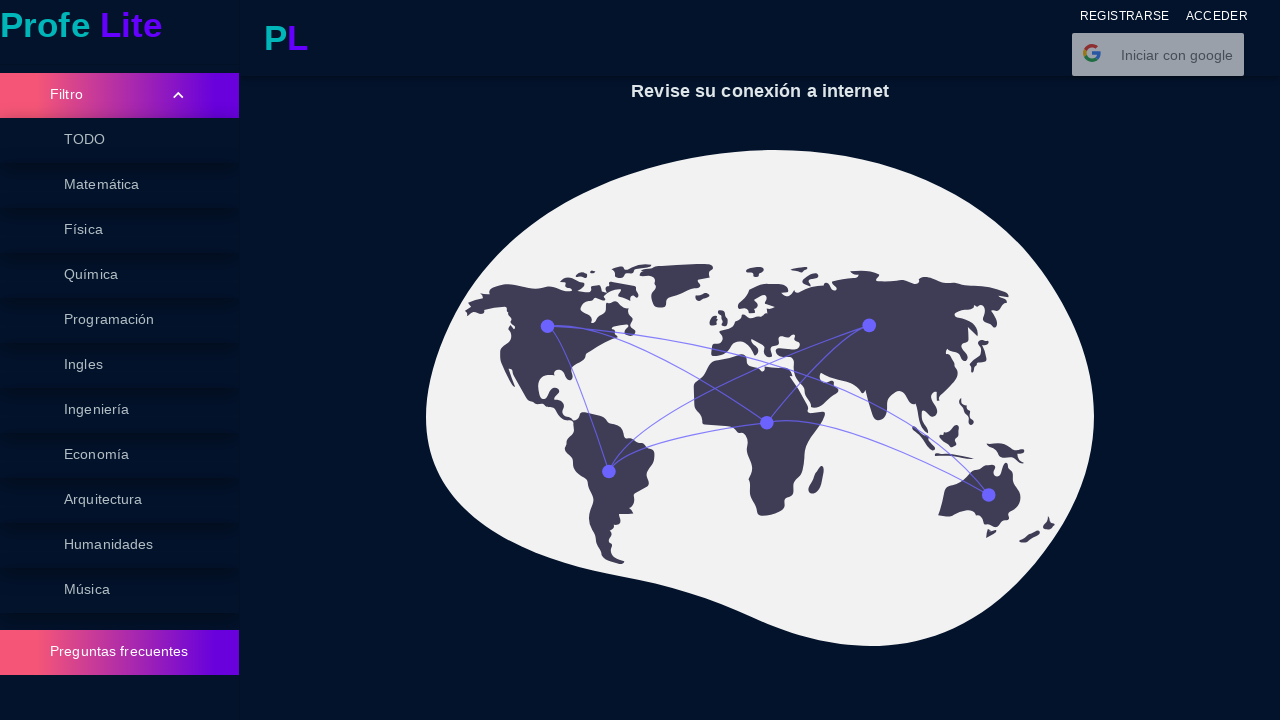

Clicked on filter option 2 at (144, 185) on xpath=//div[2]/div/span
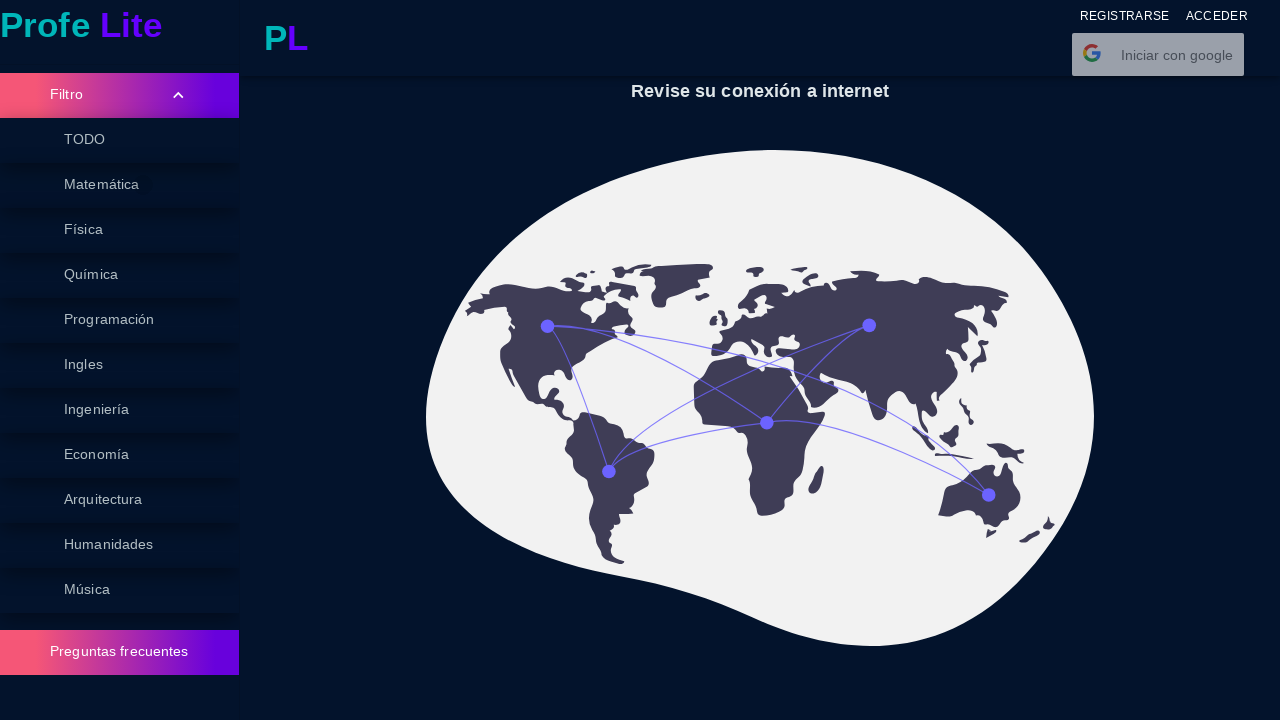

Waited 500ms after clicking filter option 2
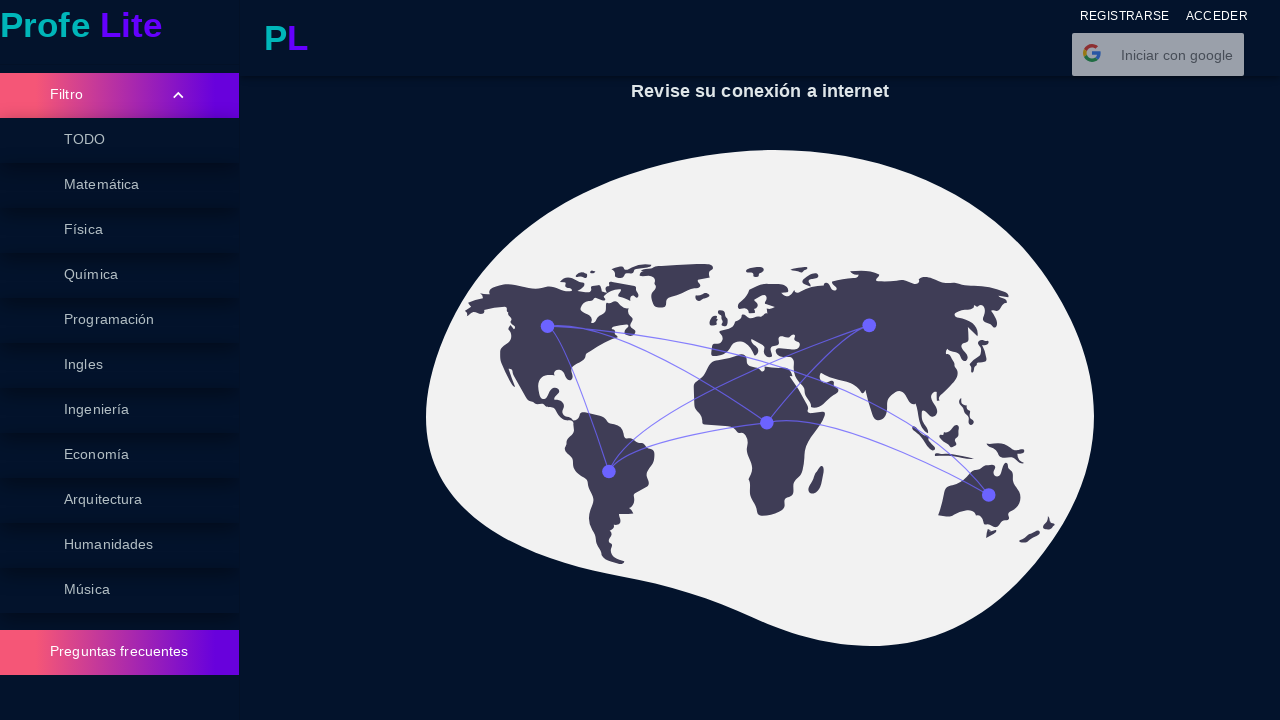

Clicked on filter option 3 at (144, 230) on xpath=//div[3]/div/span
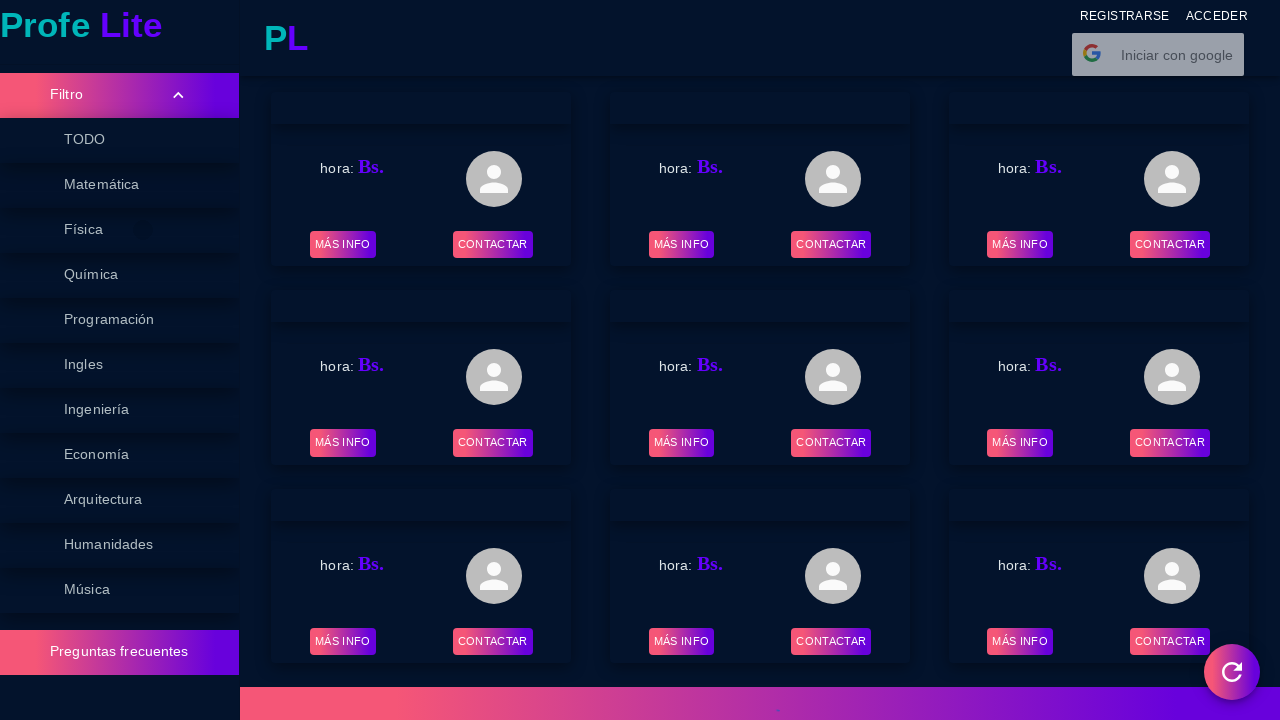

Waited 500ms after clicking filter option 3
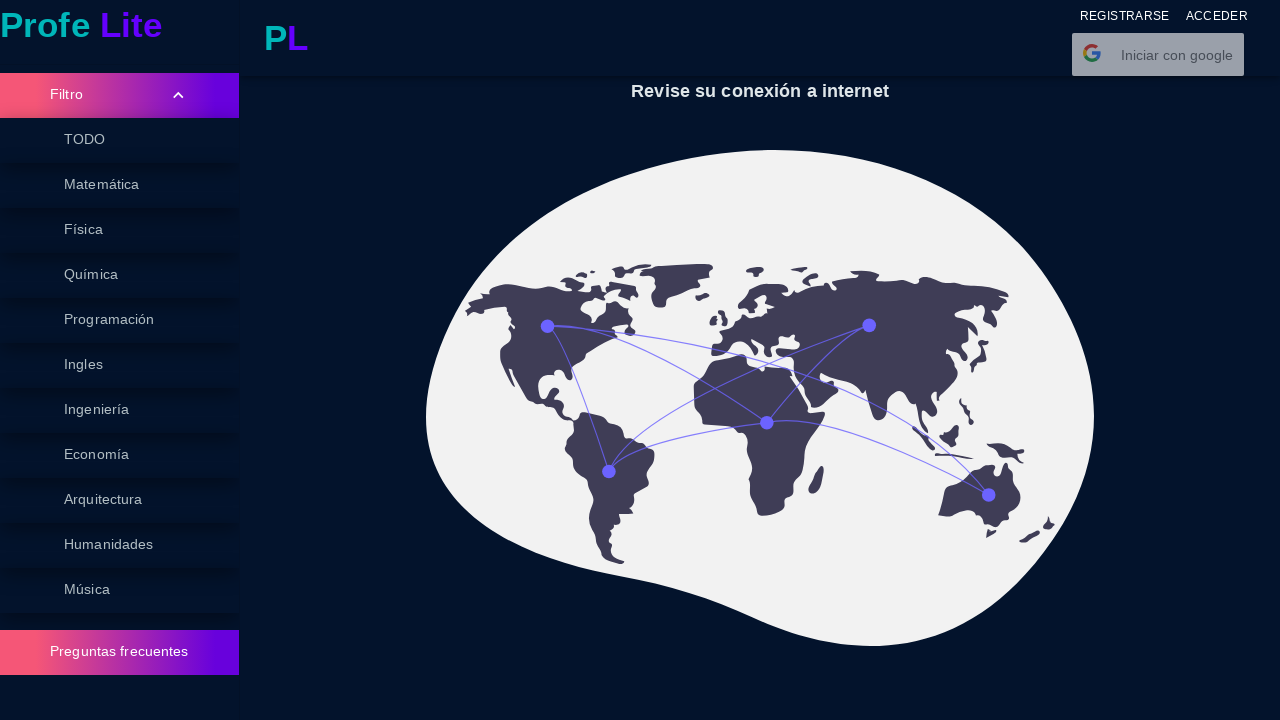

Clicked on filter option 4 at (144, 275) on xpath=//div[4]/div/span
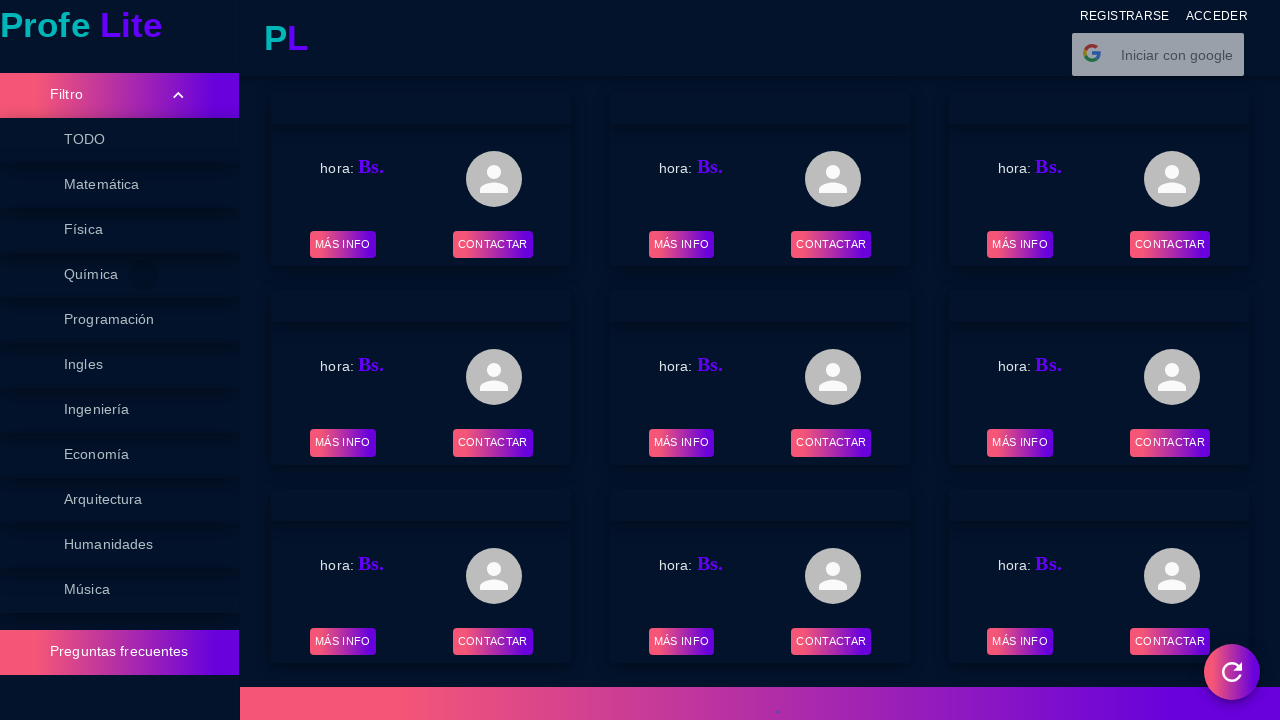

Waited 500ms after clicking filter option 4
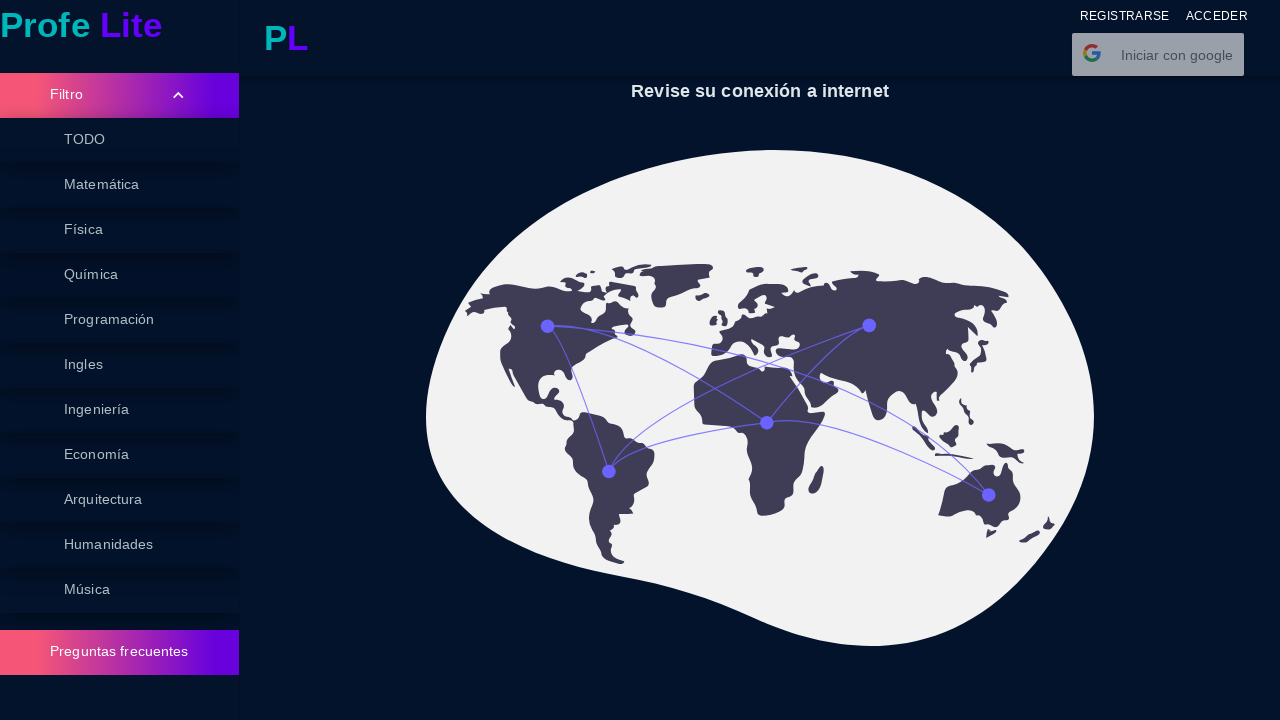

Clicked on filter option 5 at (144, 320) on xpath=//div[5]/div/span
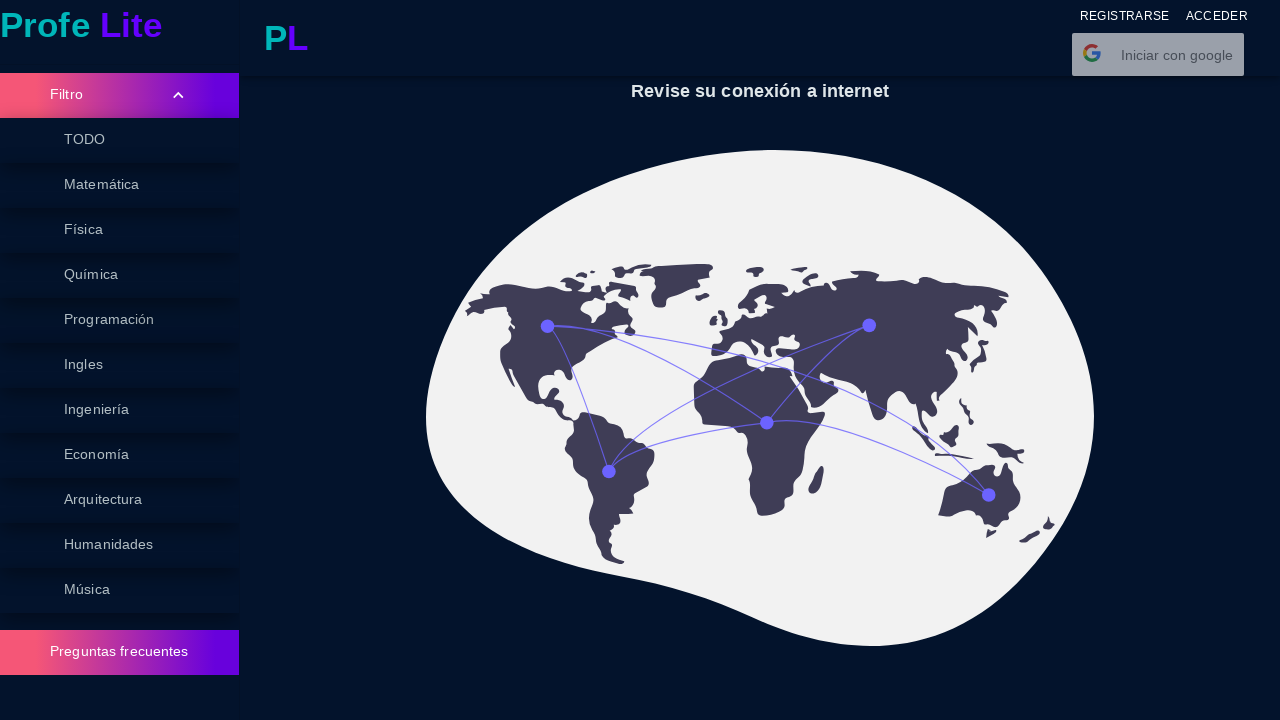

Waited 500ms after clicking filter option 5
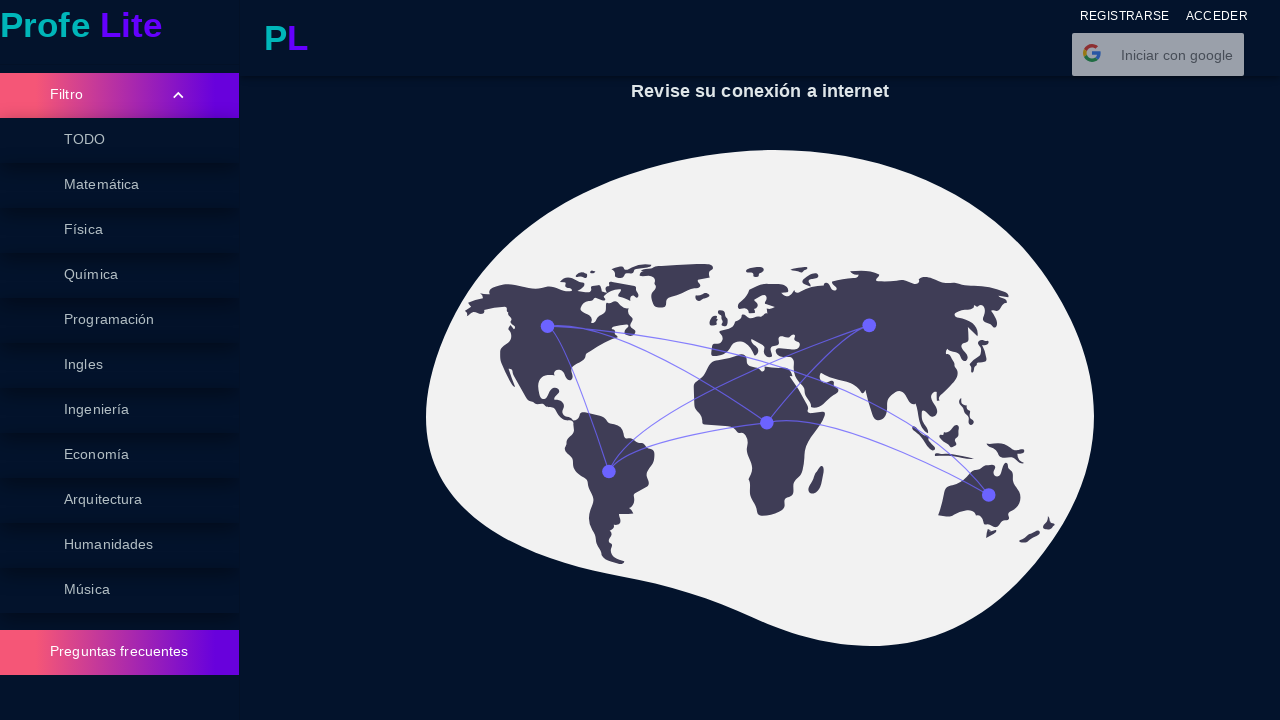

Clicked on filter option 6 at (144, 365) on xpath=//div[6]/div/span
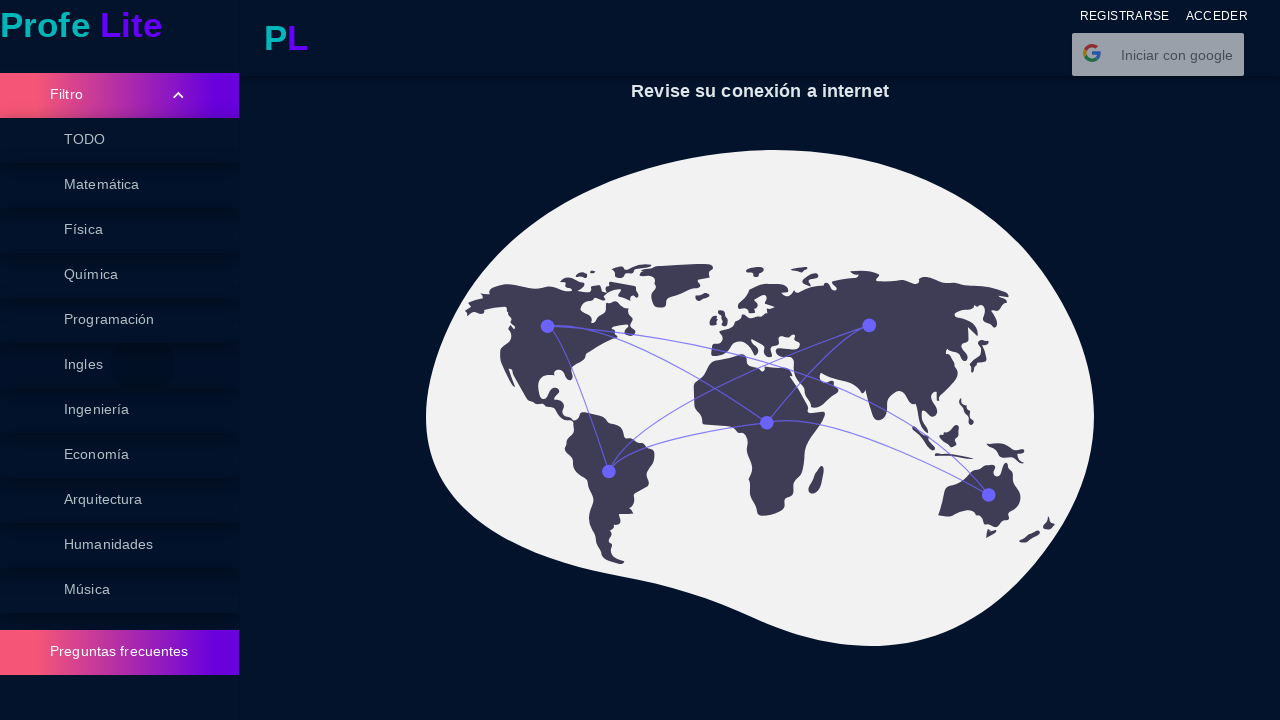

Waited 500ms after clicking filter option 6
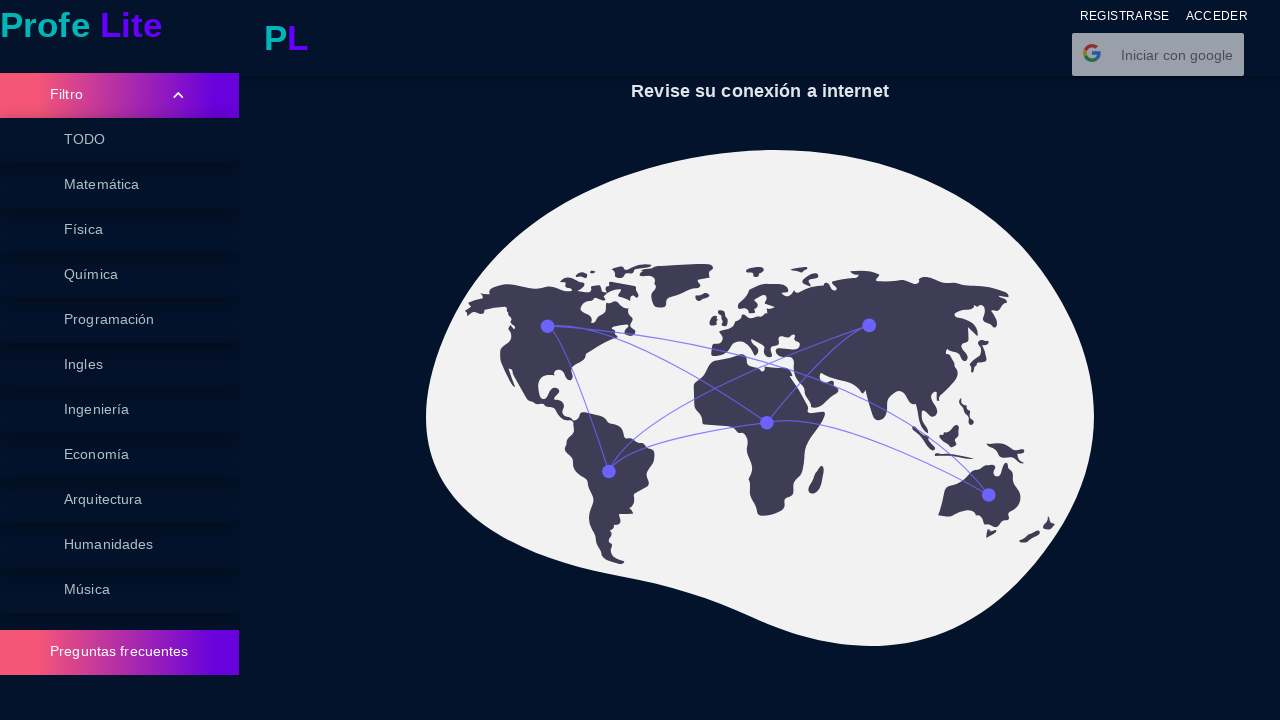

Clicked on div 7 at (120, 410) on xpath=//div[7]
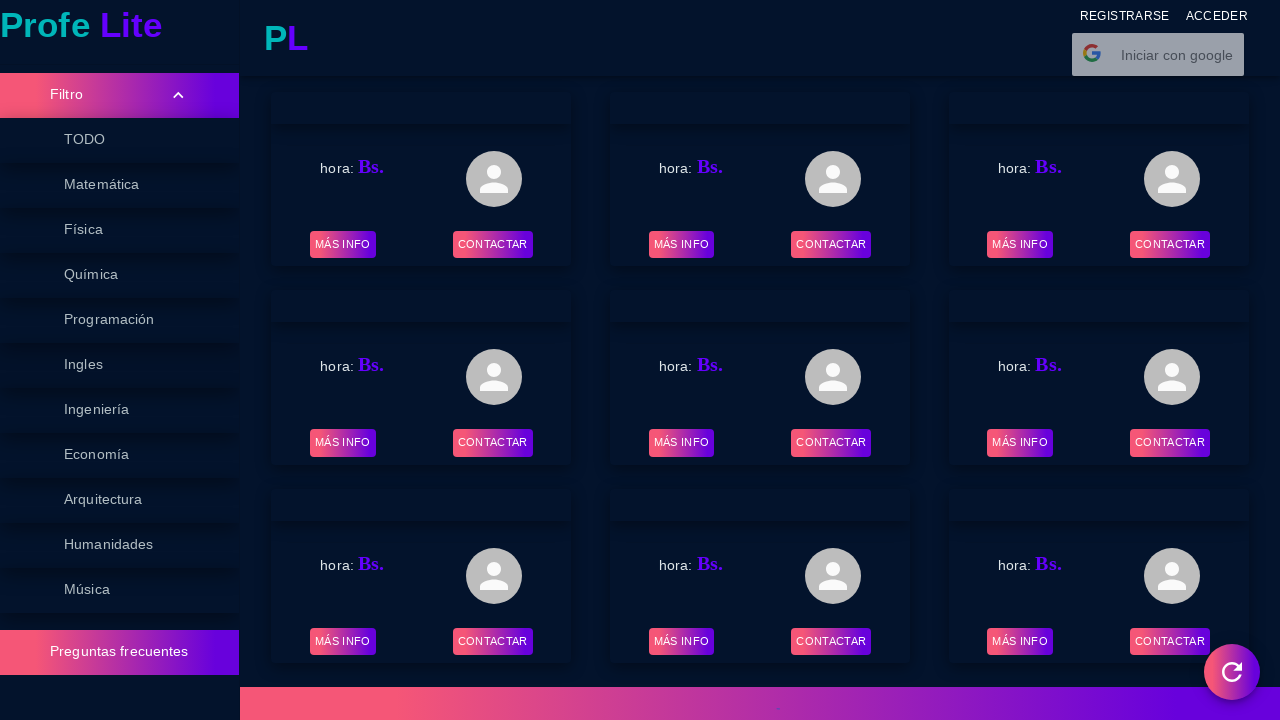

Waited 500ms after clicking div 7
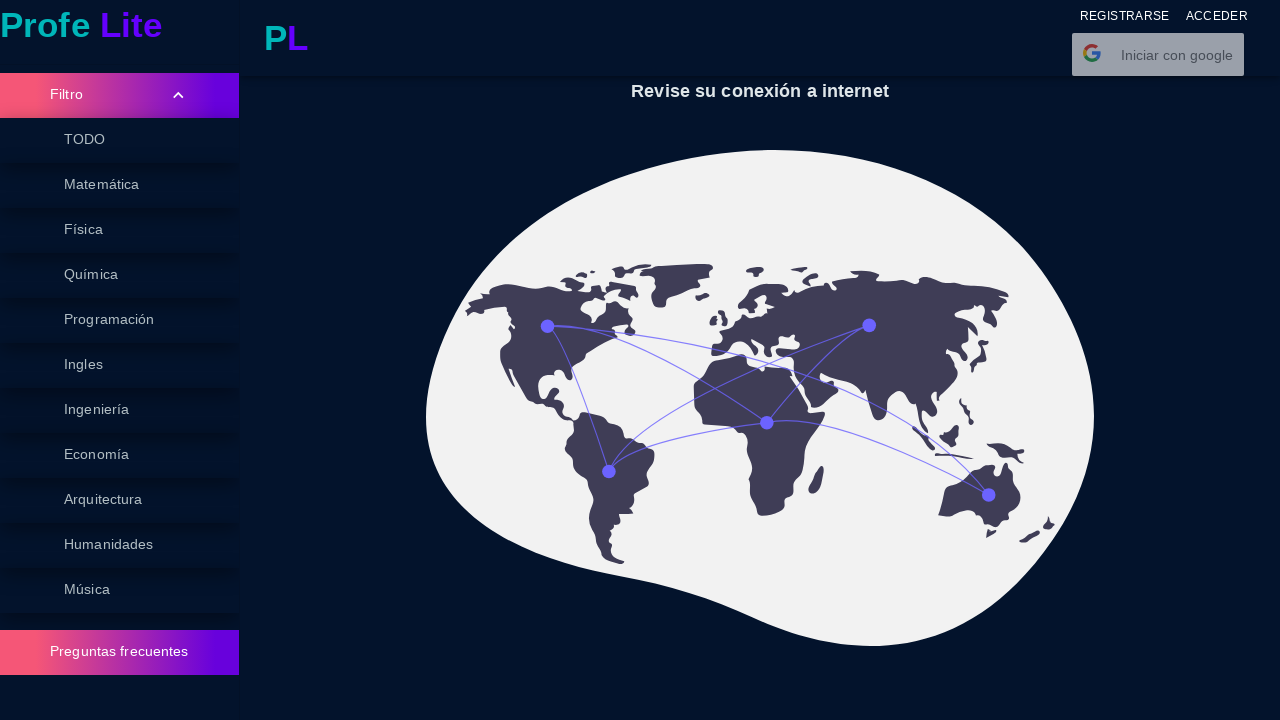

Clicked on filter option 8 at (144, 455) on xpath=//div[8]/div/span
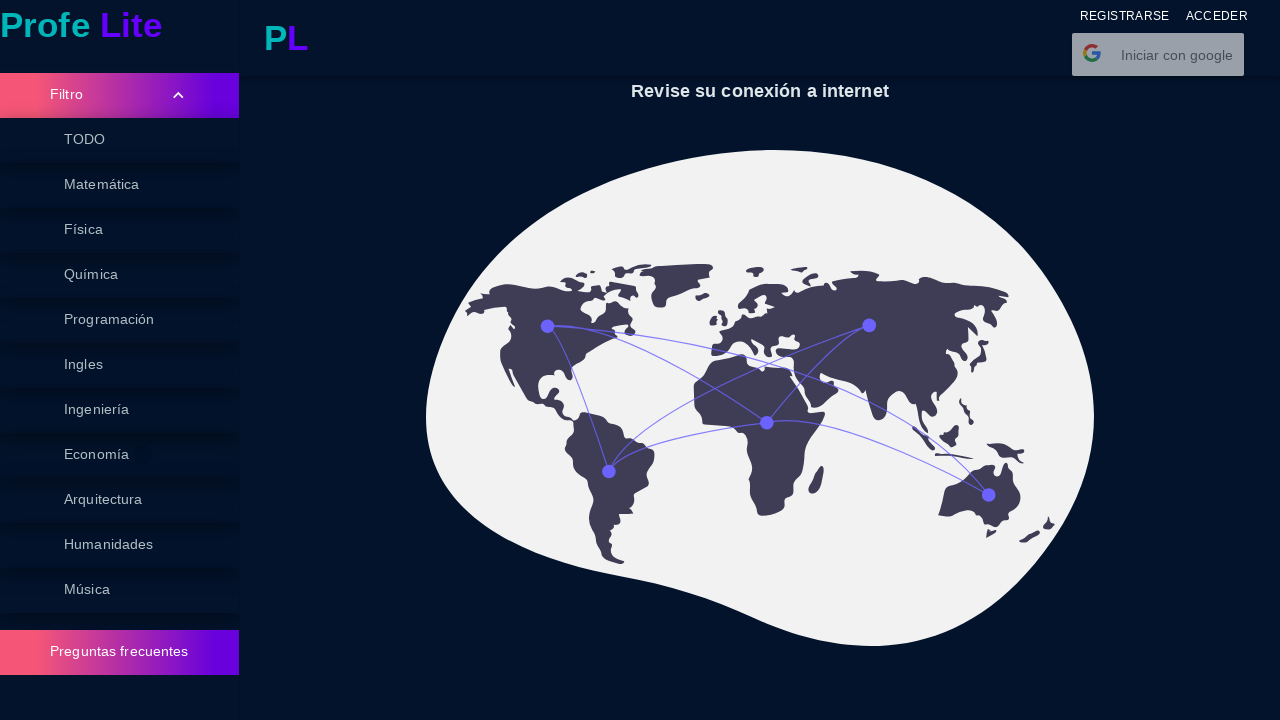

Waited 500ms after clicking filter option 8
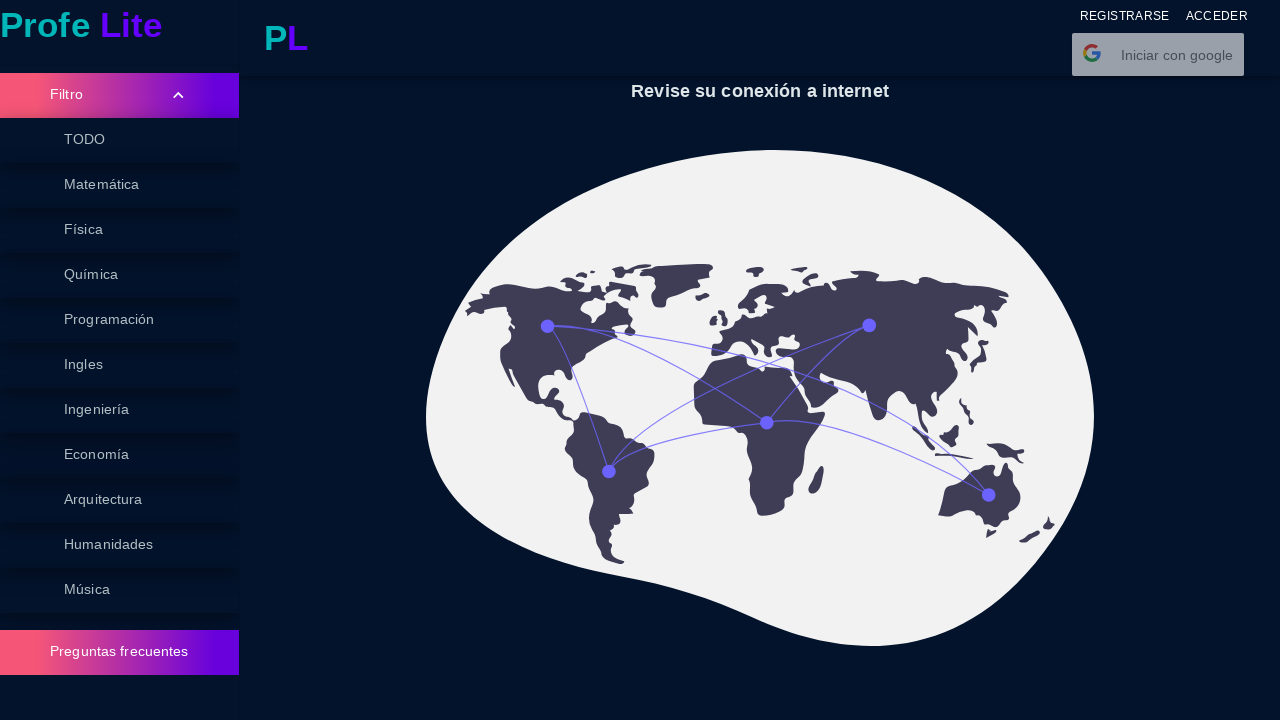

Clicked on filter option 9 at (144, 500) on xpath=//div[9]/div/span
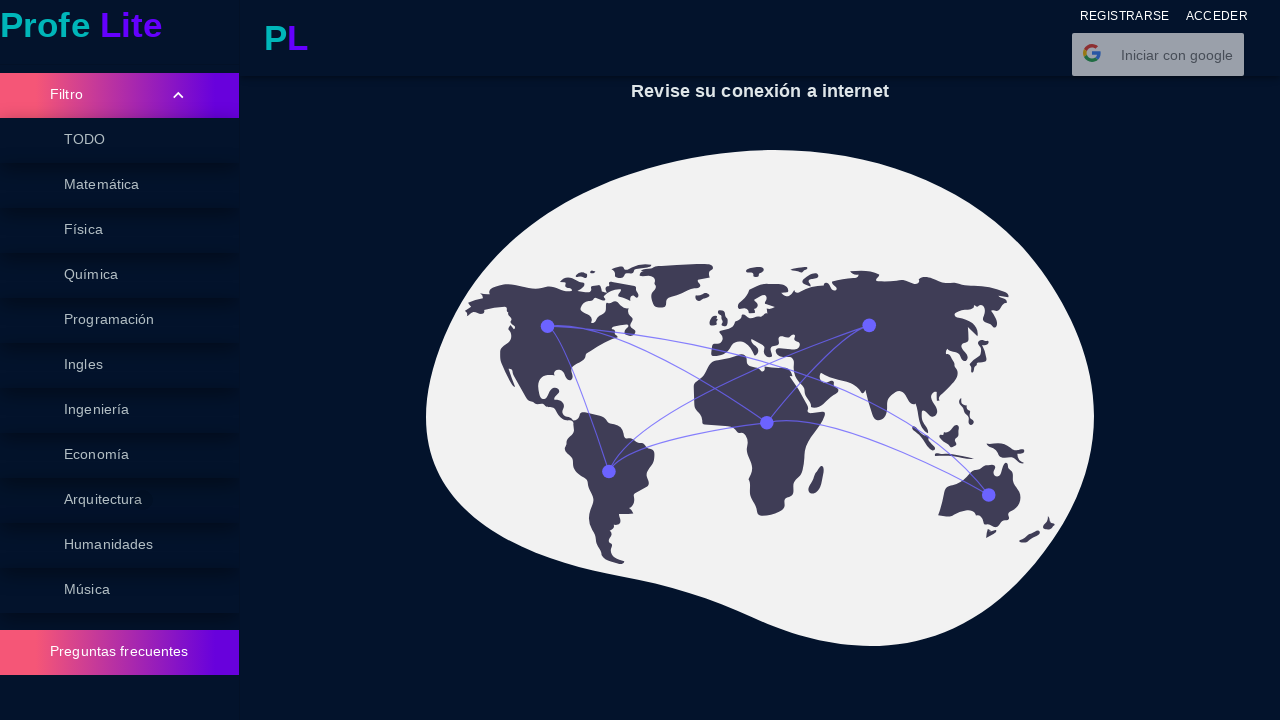

Waited 500ms after clicking filter option 9
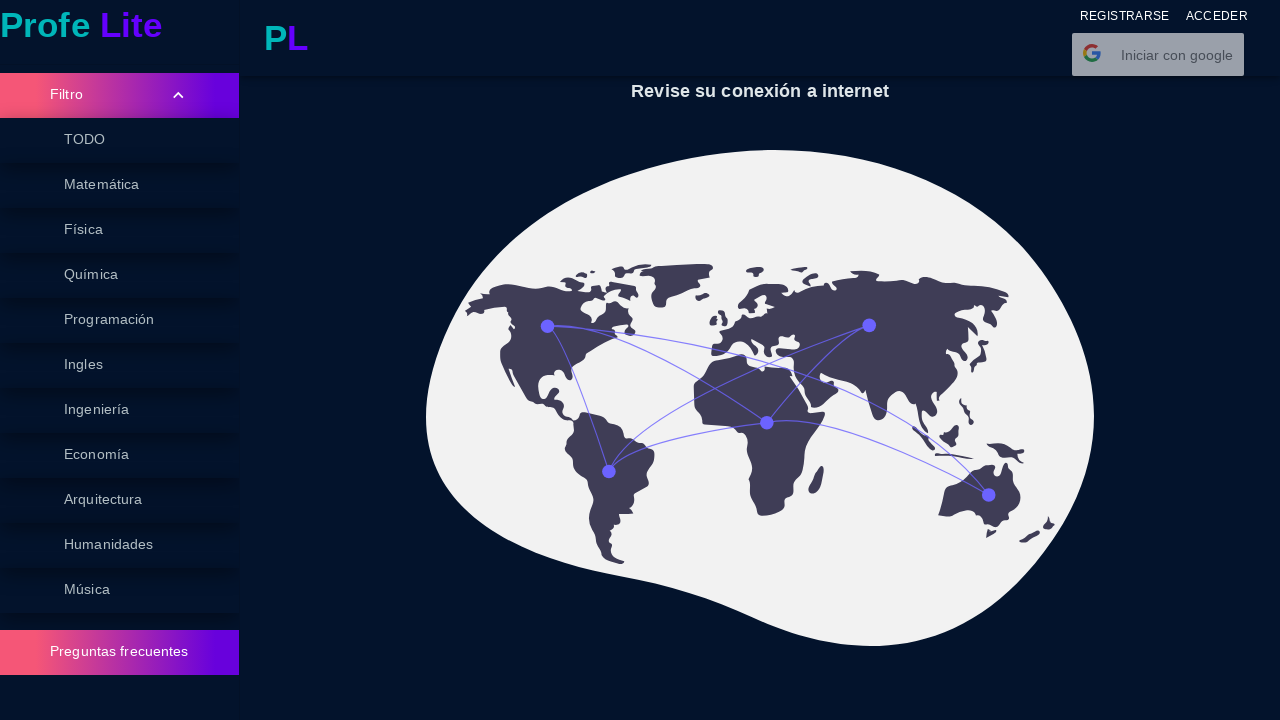

Clicked on filter option 10 at (144, 545) on xpath=//div[10]/div/span
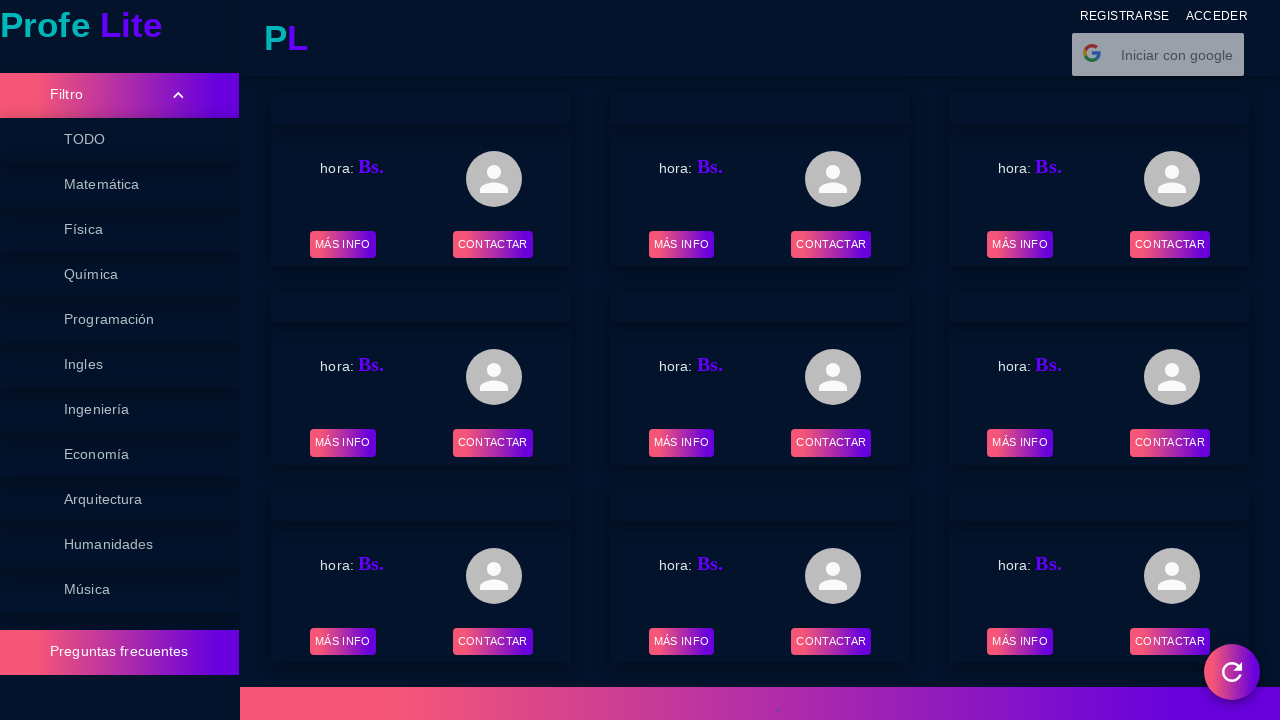

Waited 500ms after clicking filter option 10
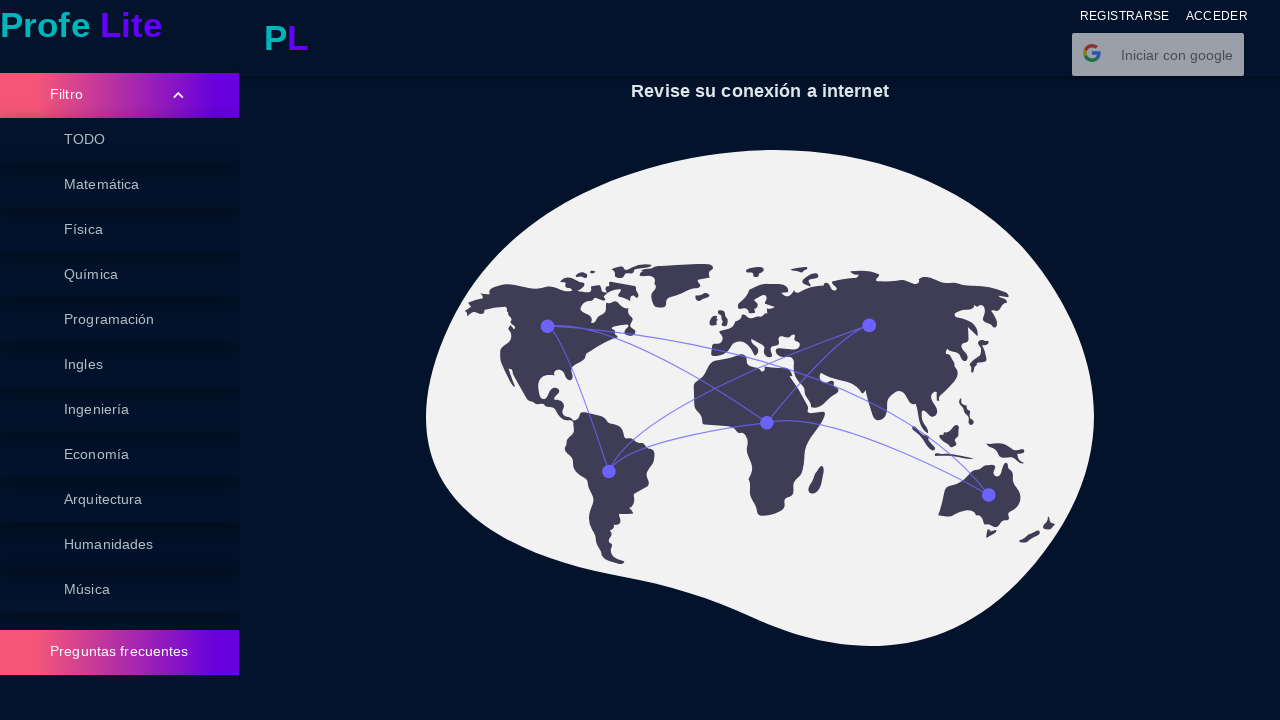

Clicked on filter option 11 at (144, 590) on xpath=//div[11]/div/span
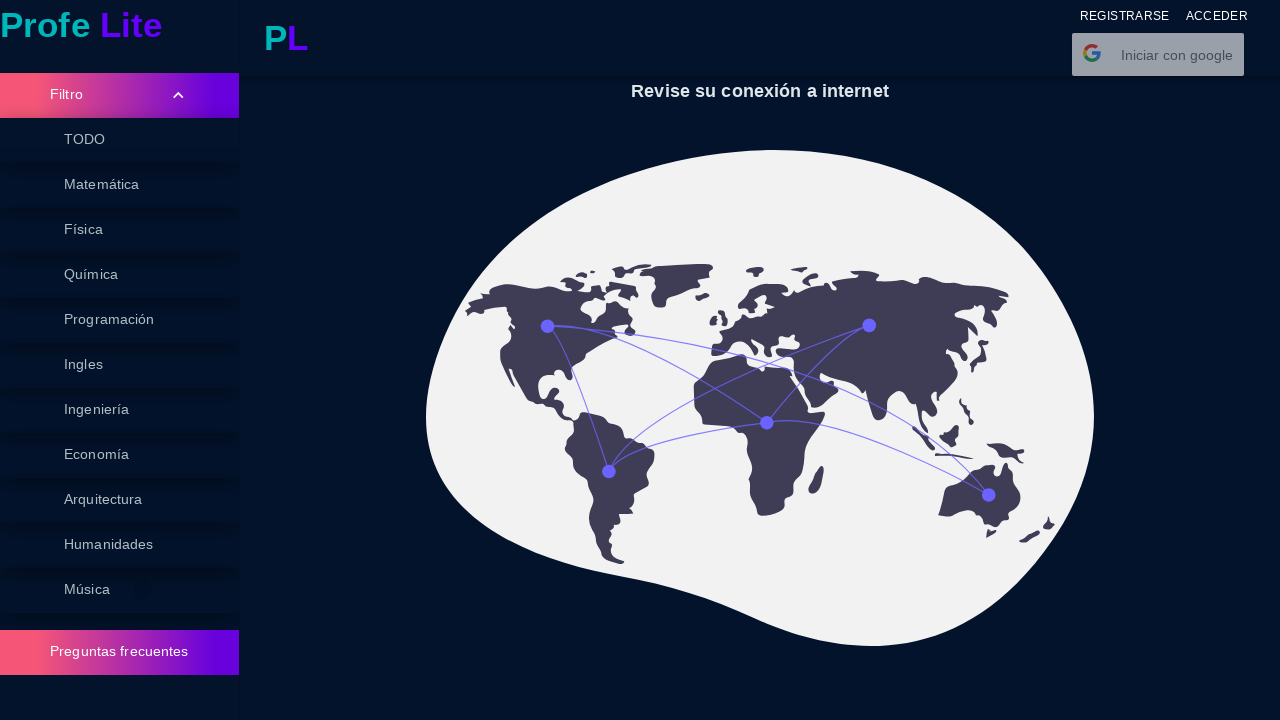

Waited 500ms after clicking filter option 11
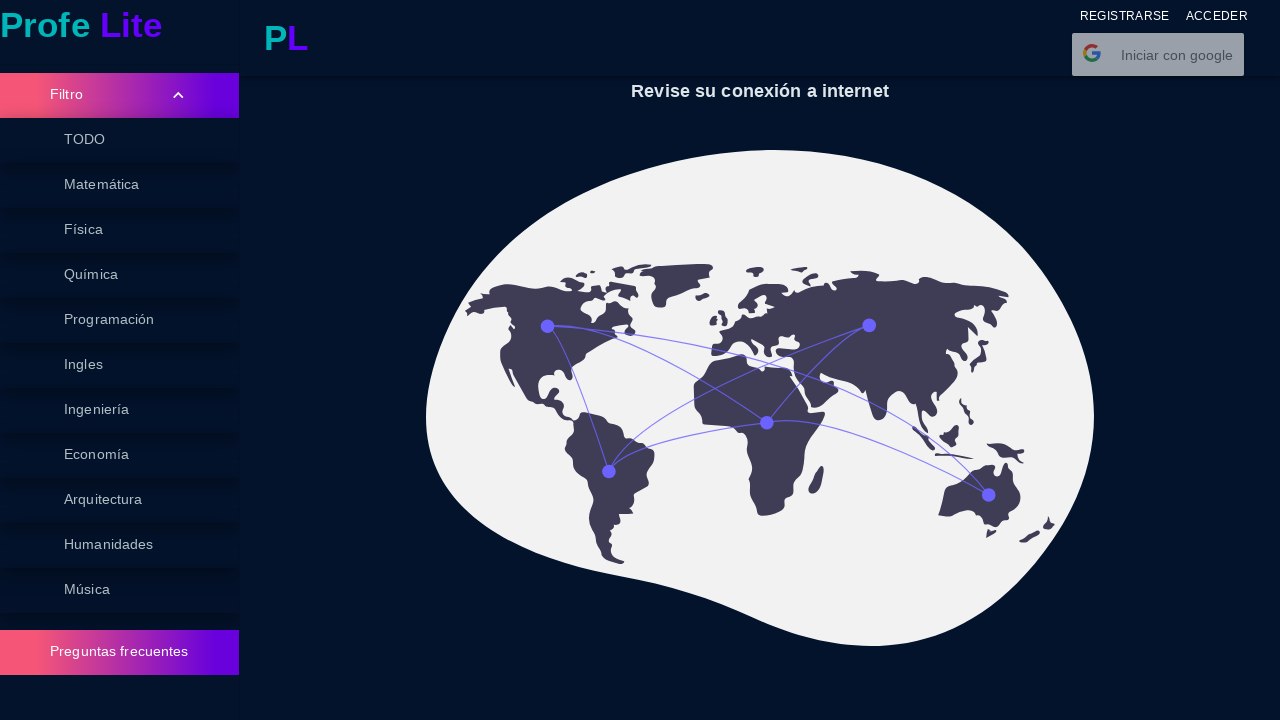

Clicked on nested filter element at (144, 140) on xpath=//div[2]/div/div/div/div/div/span
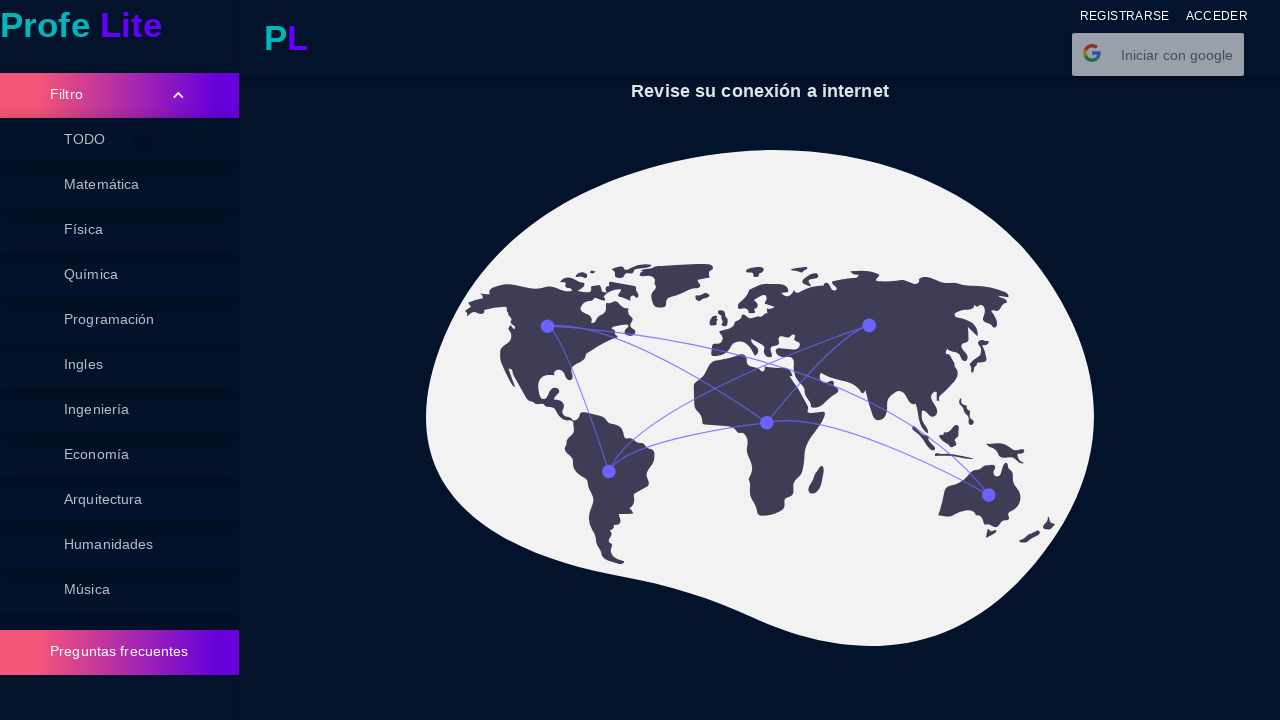

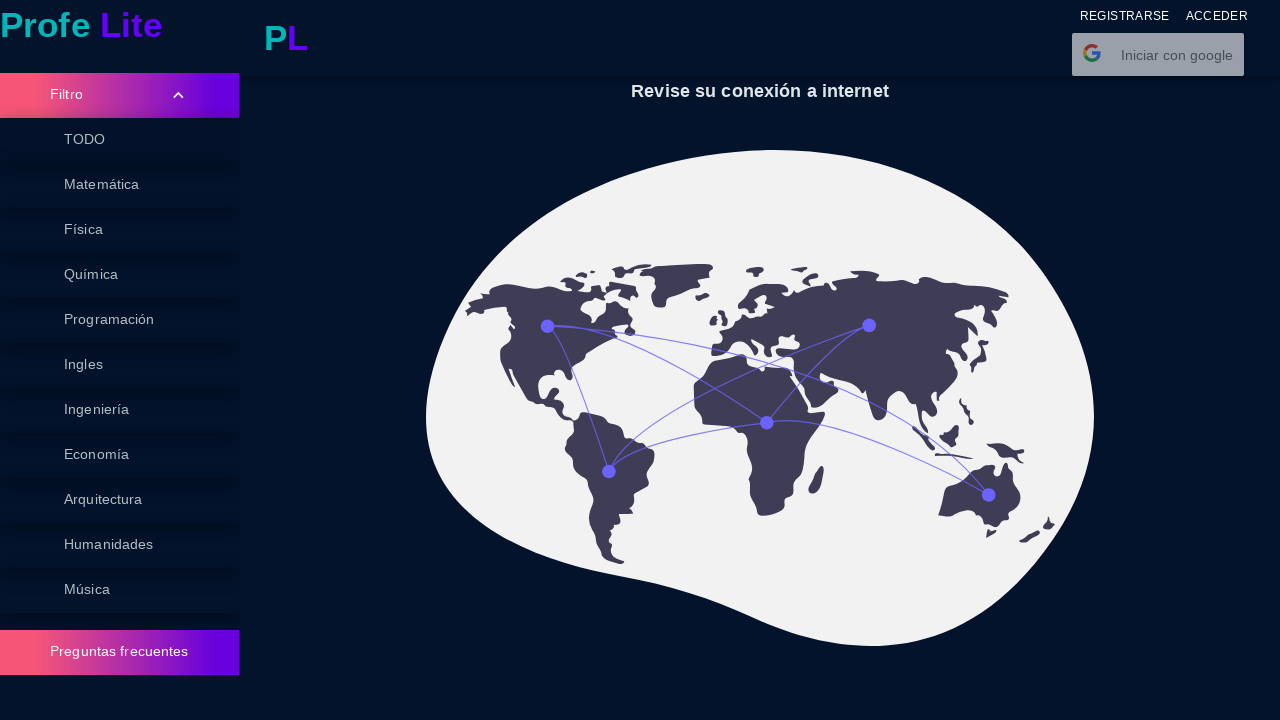